Tests a ToDo application by clicking on all todo items to mark them as done, then clicking archive to remove completed items, and verifying no completed todos remain.

Starting URL: http://crossbrowsertesting.github.io/todo-app.html

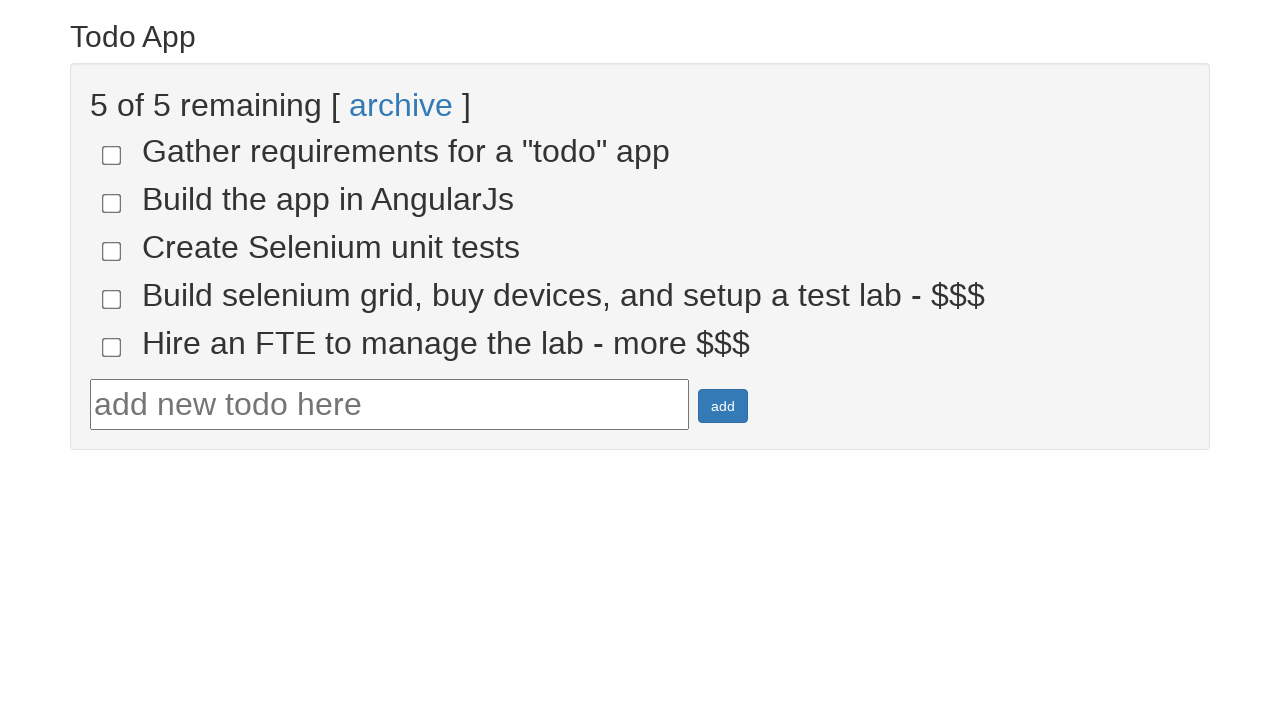

Navigated to ToDo application
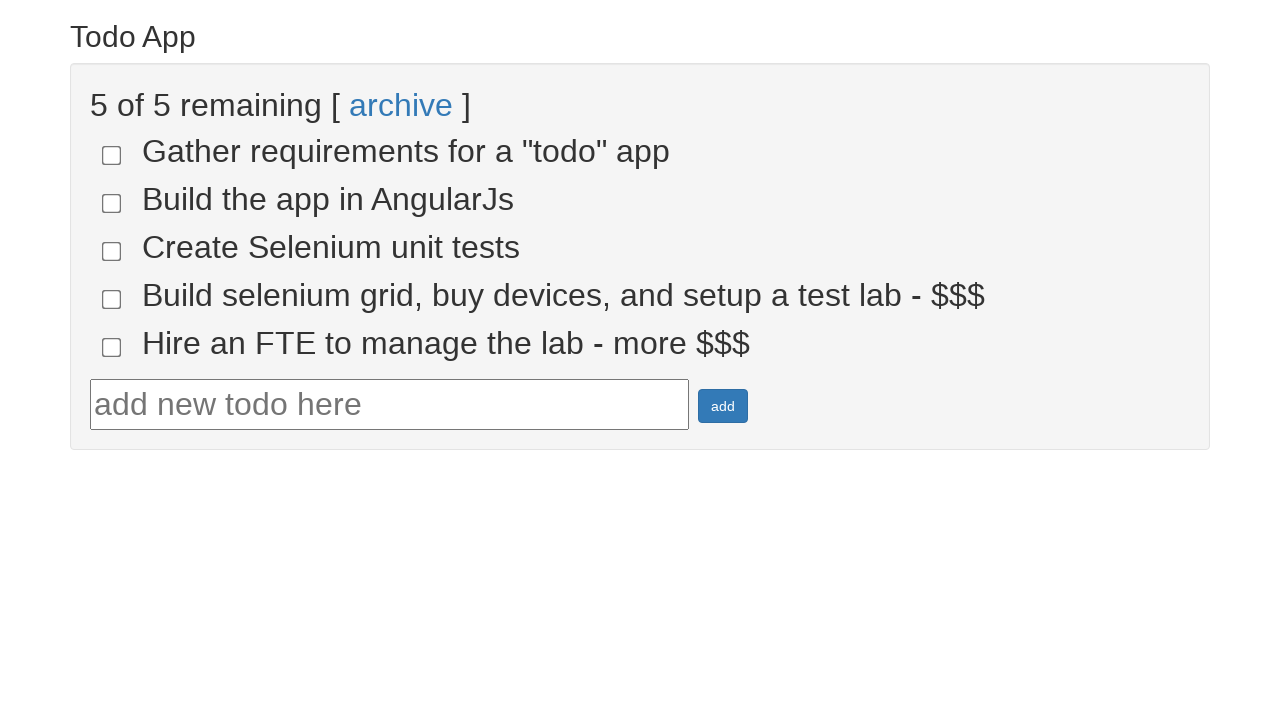

Clicked todo item 1 to mark as done at (112, 155) on input[name='todo-1']
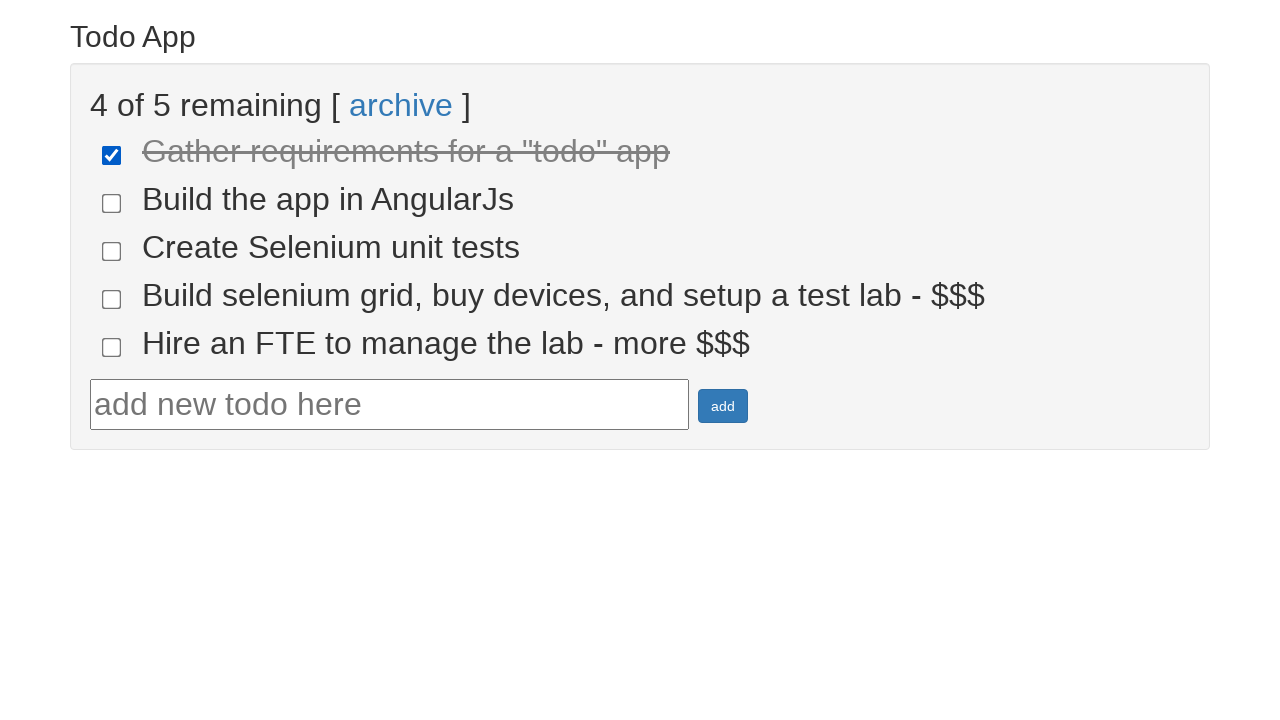

Clicked todo item 2 to mark as done at (112, 203) on input[name='todo-2']
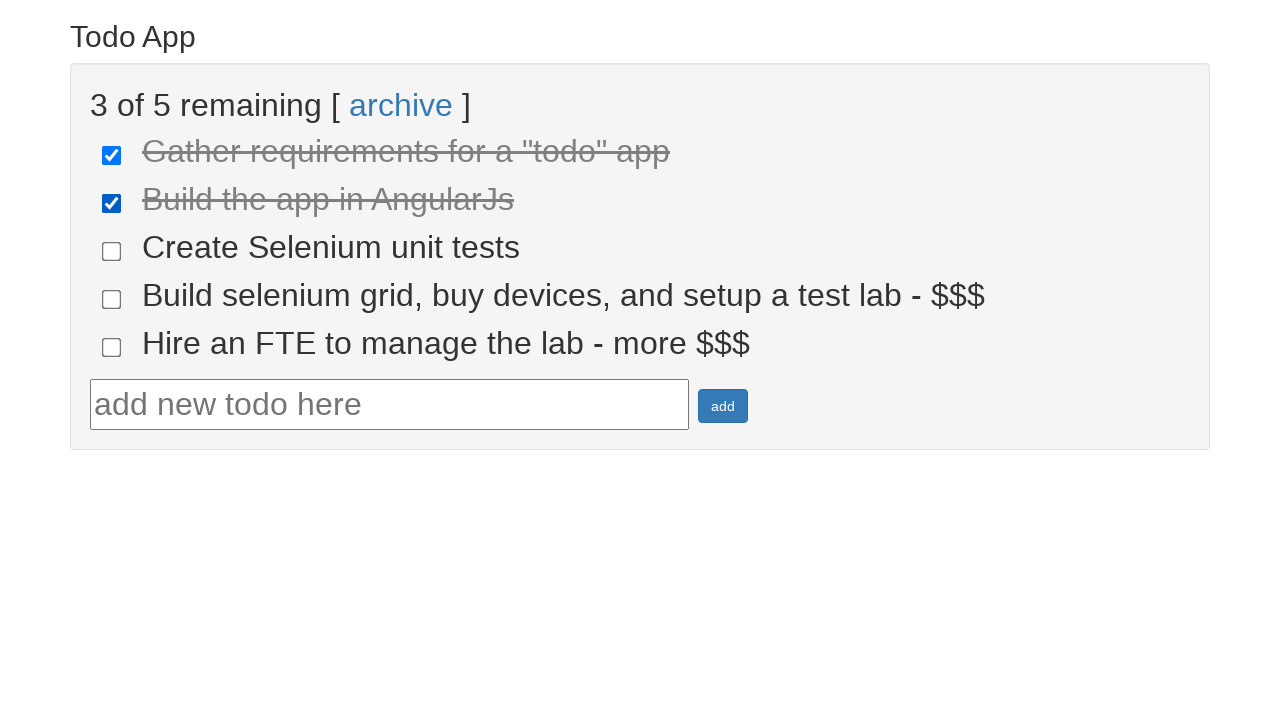

Clicked todo item 3 to mark as done at (112, 251) on input[name='todo-3']
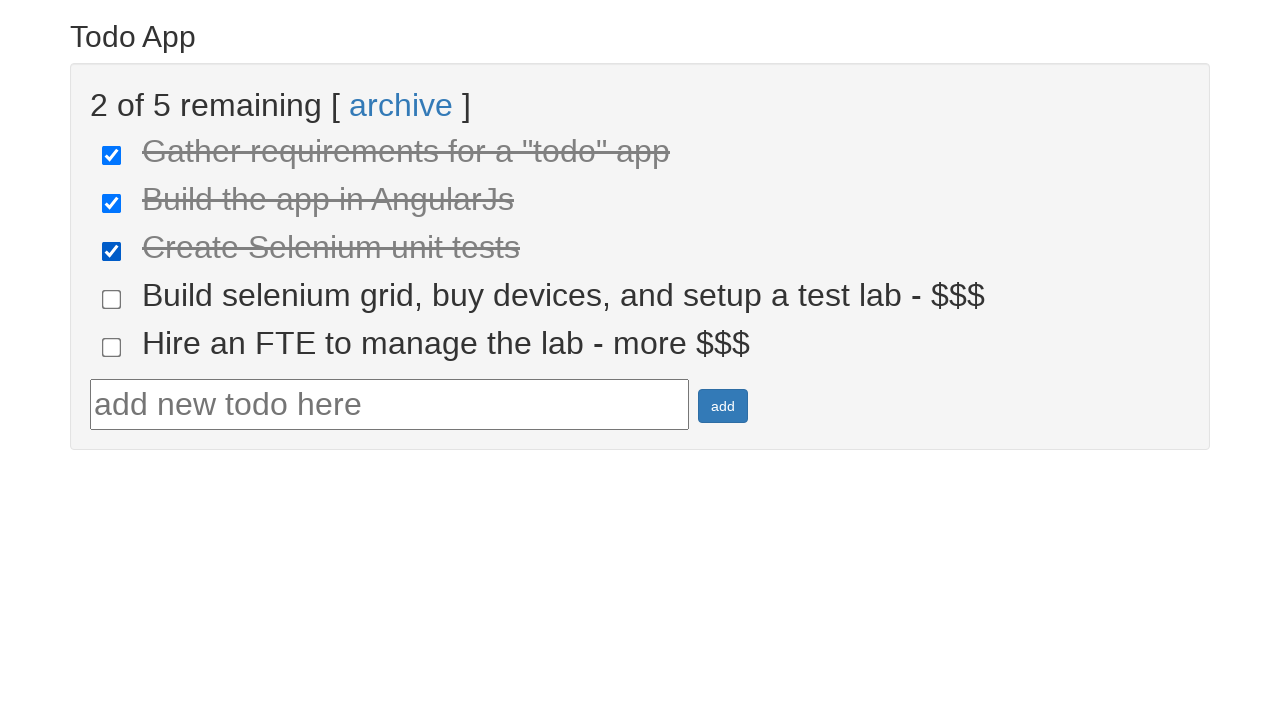

Clicked todo item 4 to mark as done at (112, 299) on input[name='todo-4']
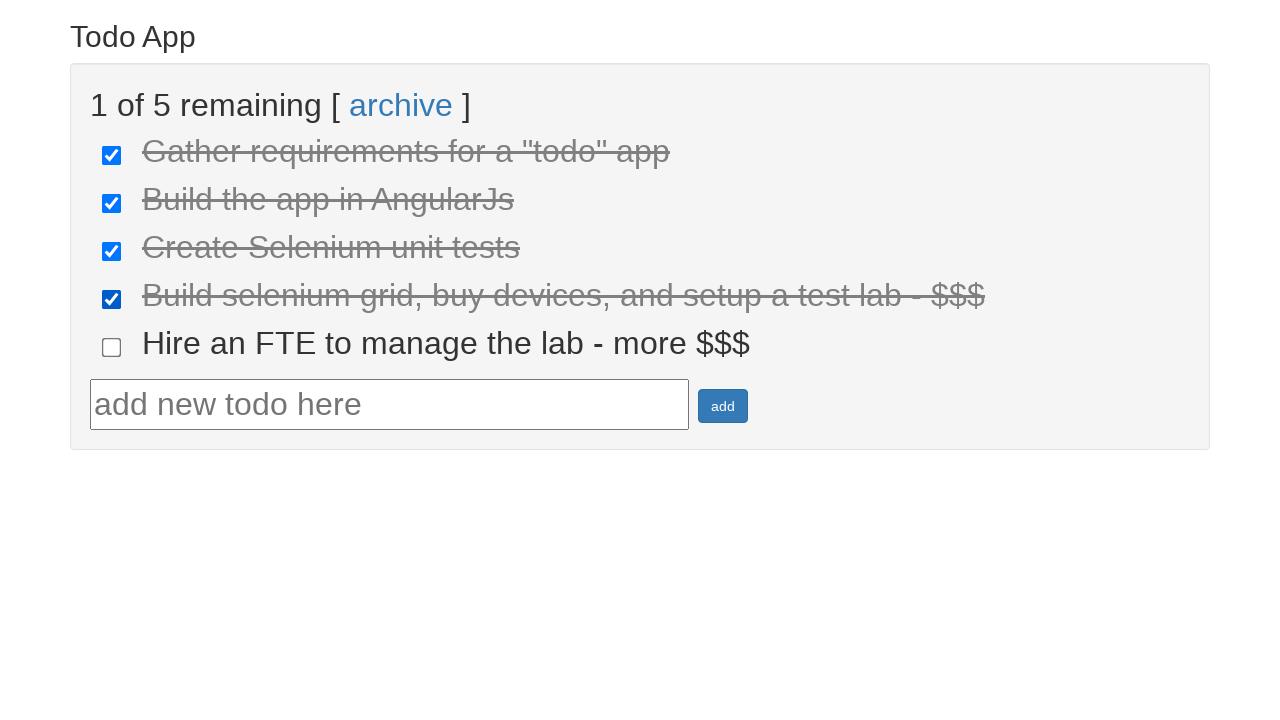

Clicked todo item 5 to mark as done at (112, 347) on input[name='todo-5']
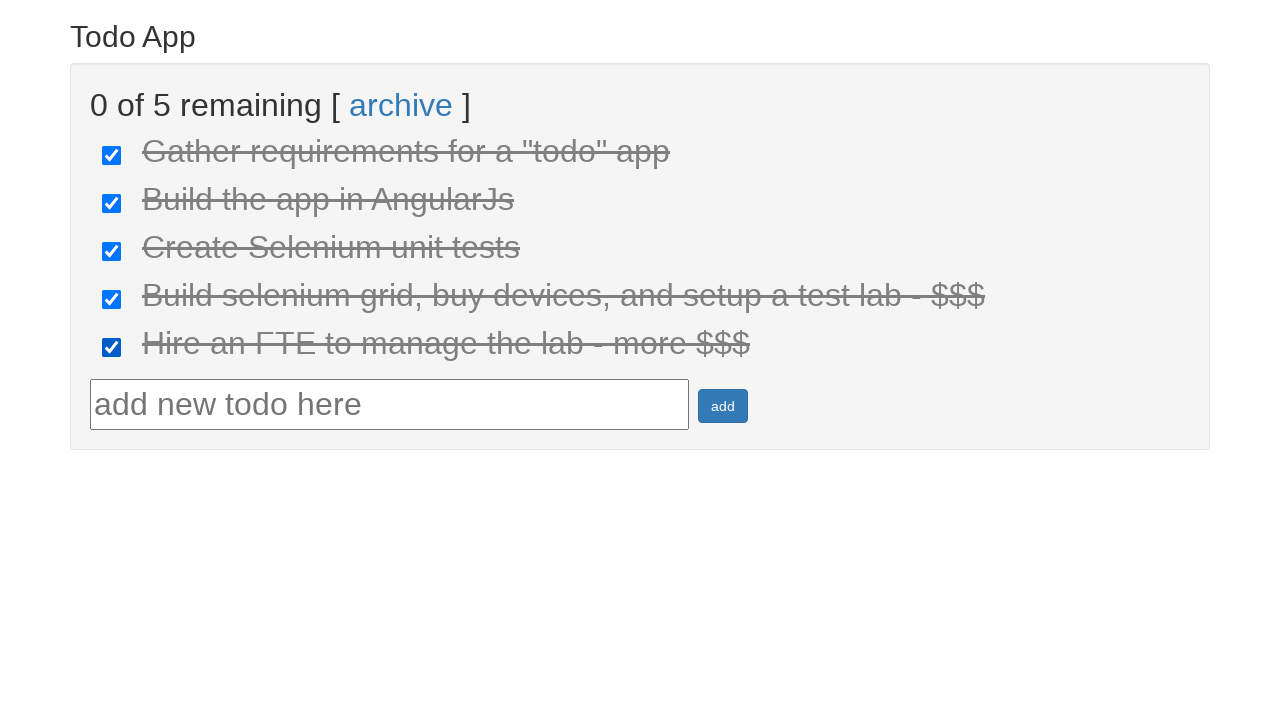

Clicked archive button to remove completed todos at (401, 105) on text=archive
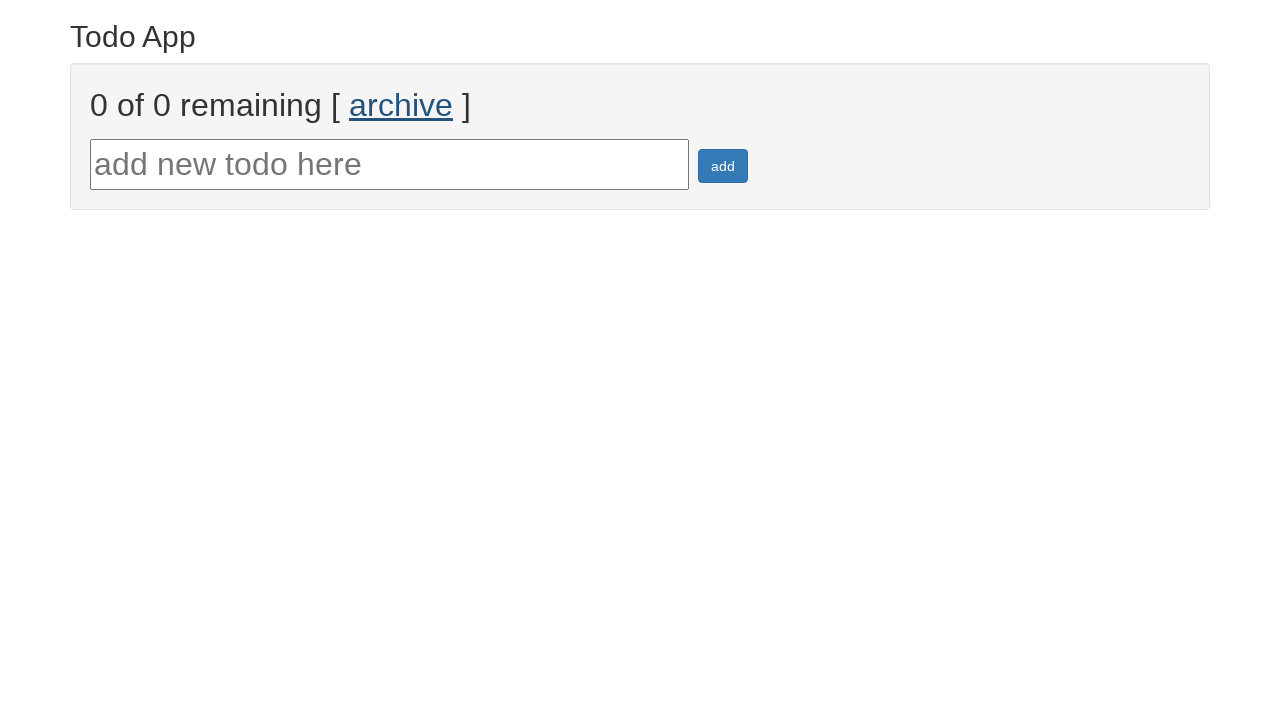

Waited for page to update after archiving completed todos
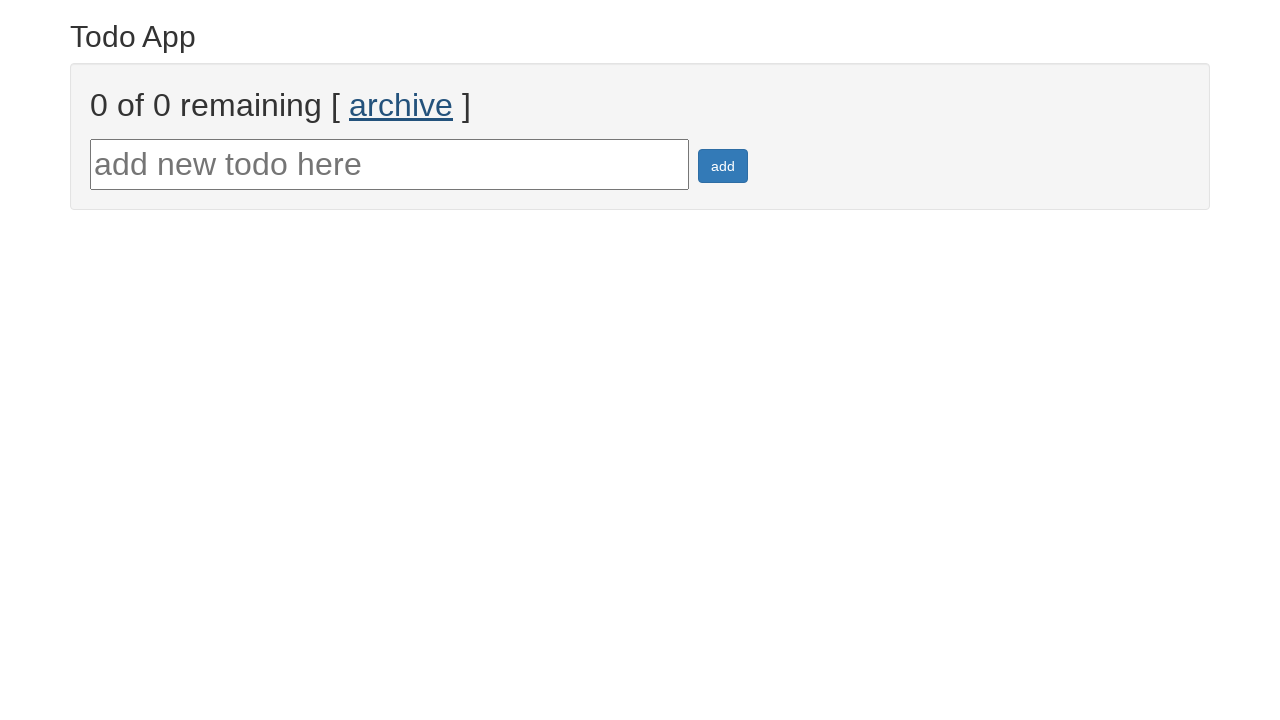

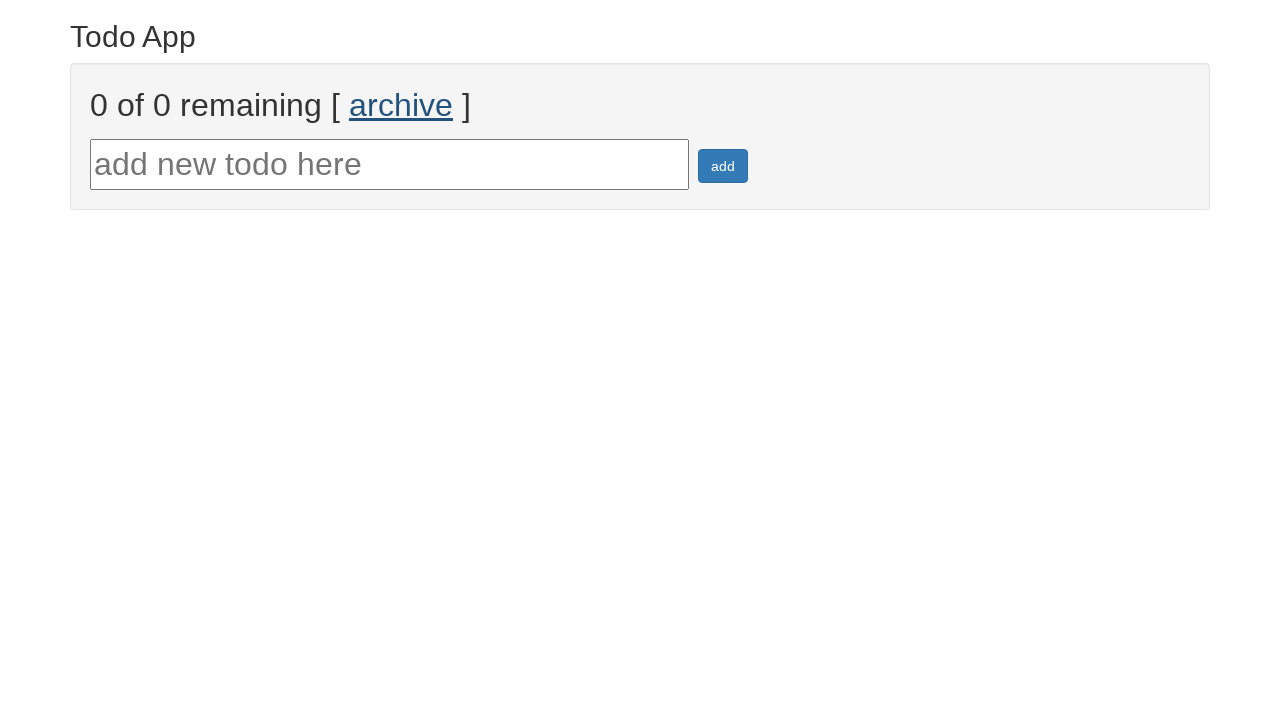